Navigates to the Salesforce homepage and maximizes the browser window

Starting URL: https://www.salesforce.com

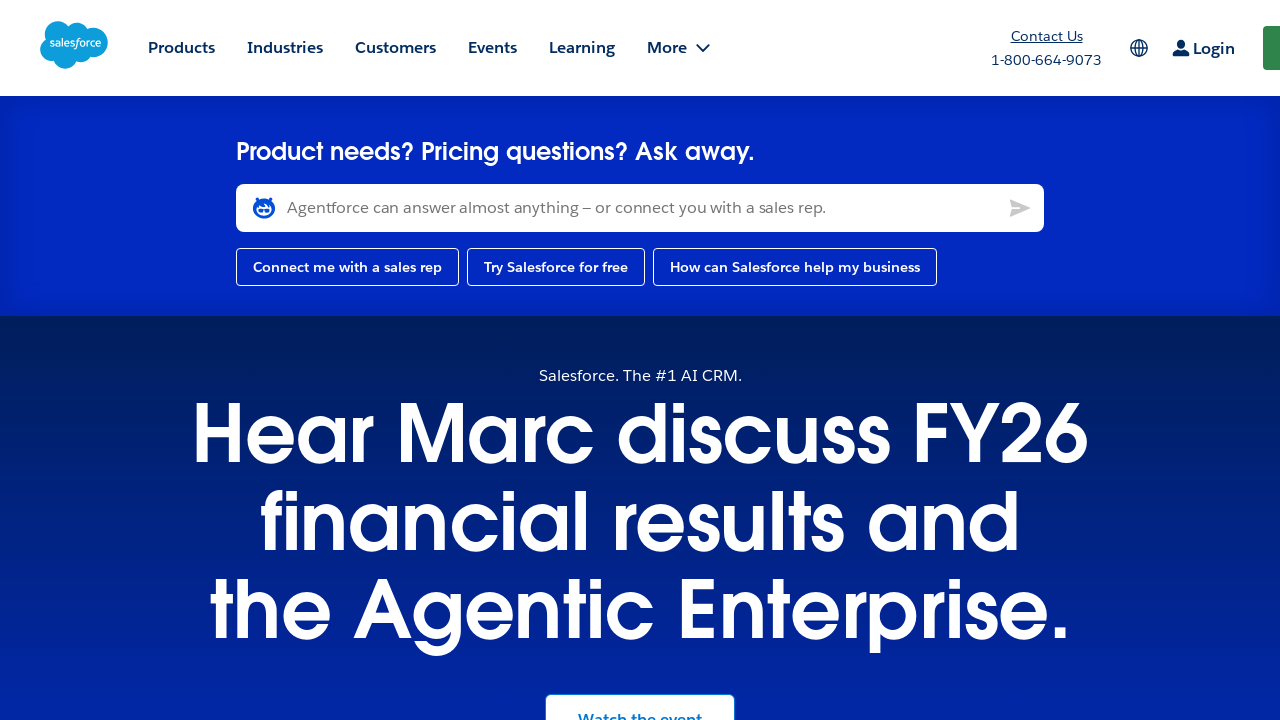

Waited for Salesforce homepage to fully load (networkidle state)
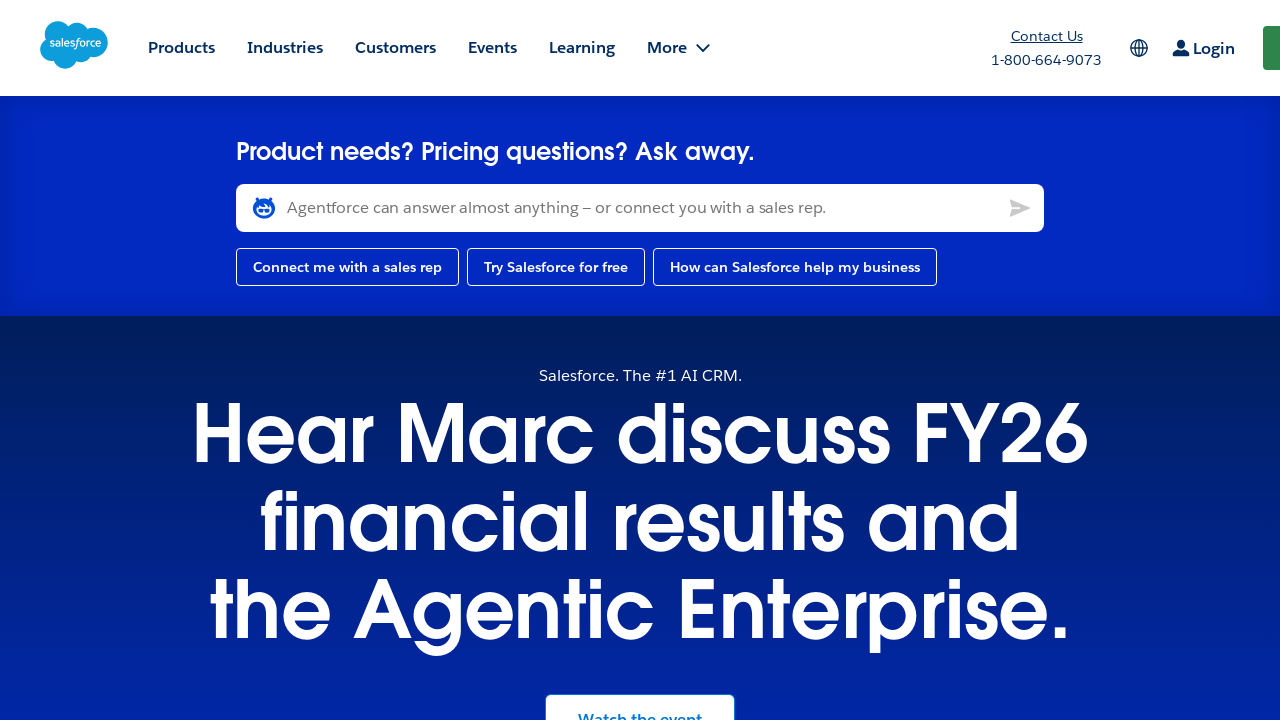

Maximized browser window to 1920x1080
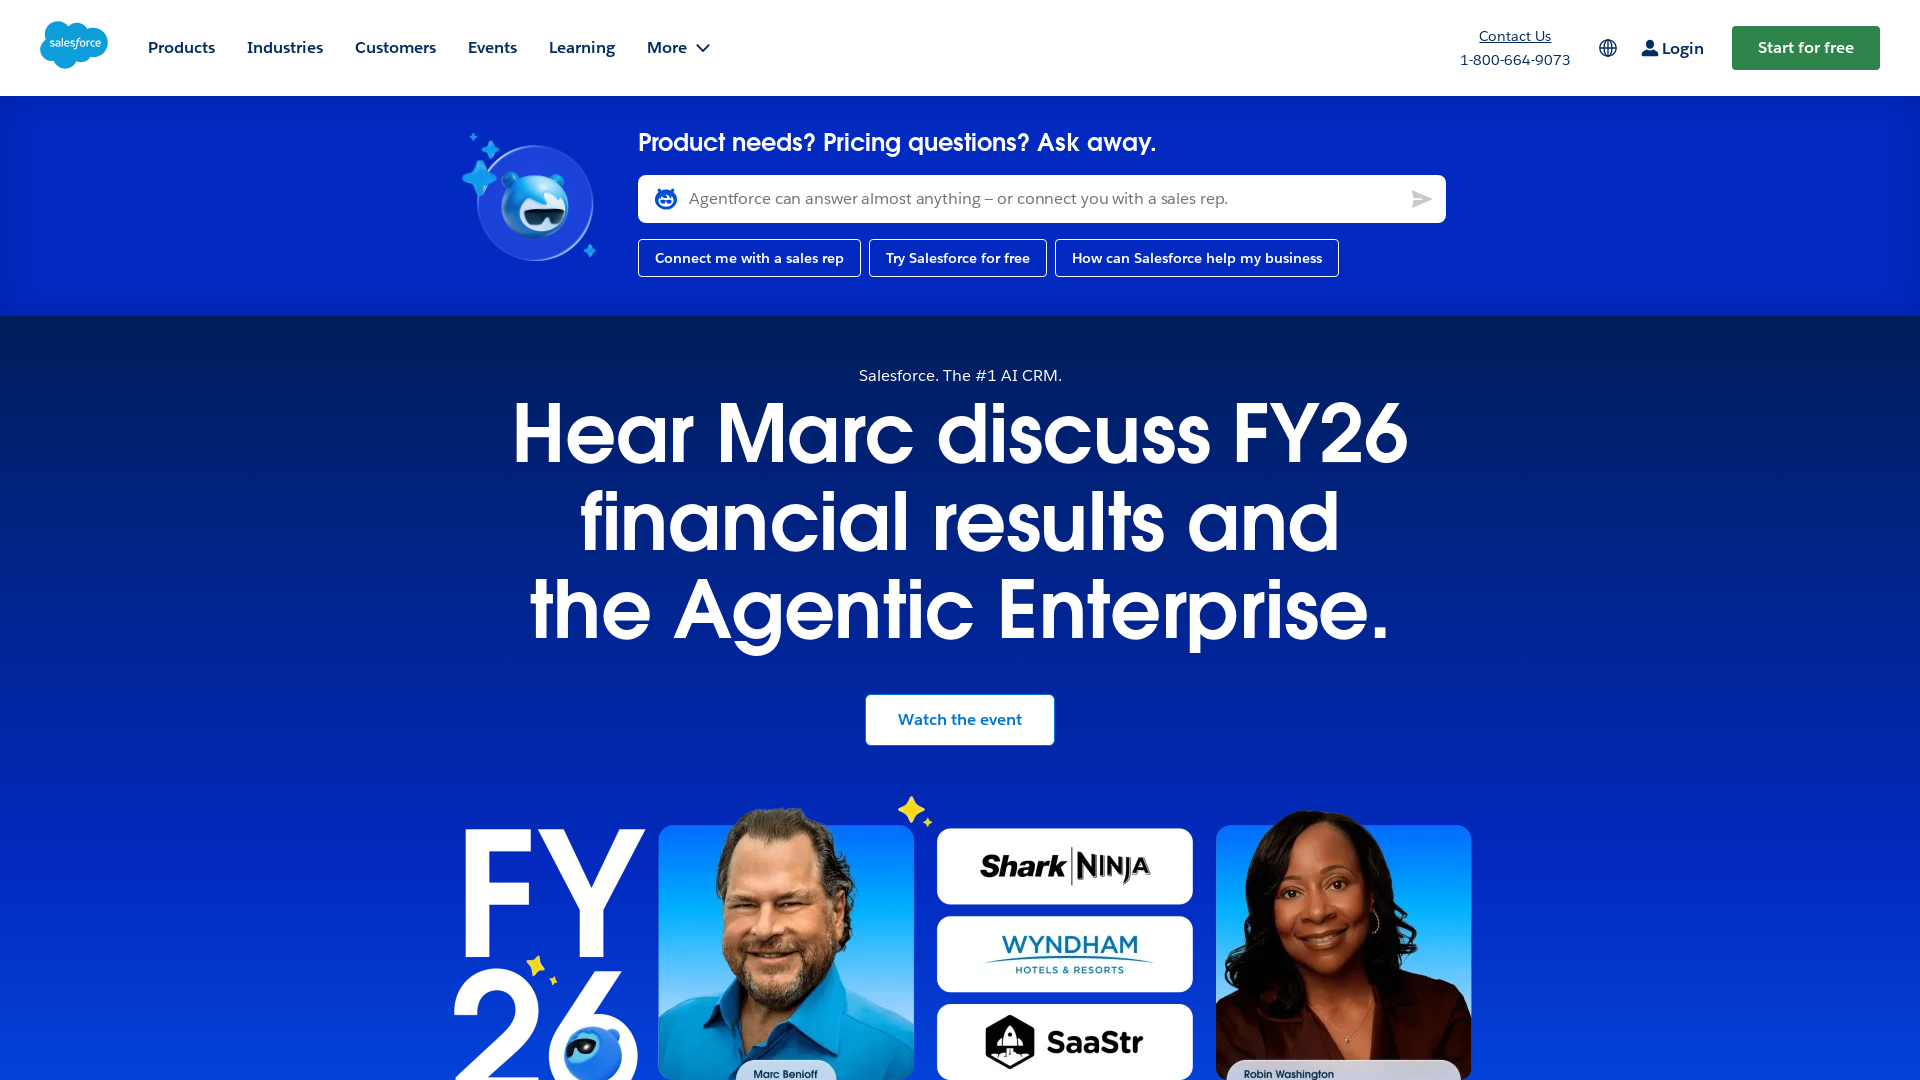

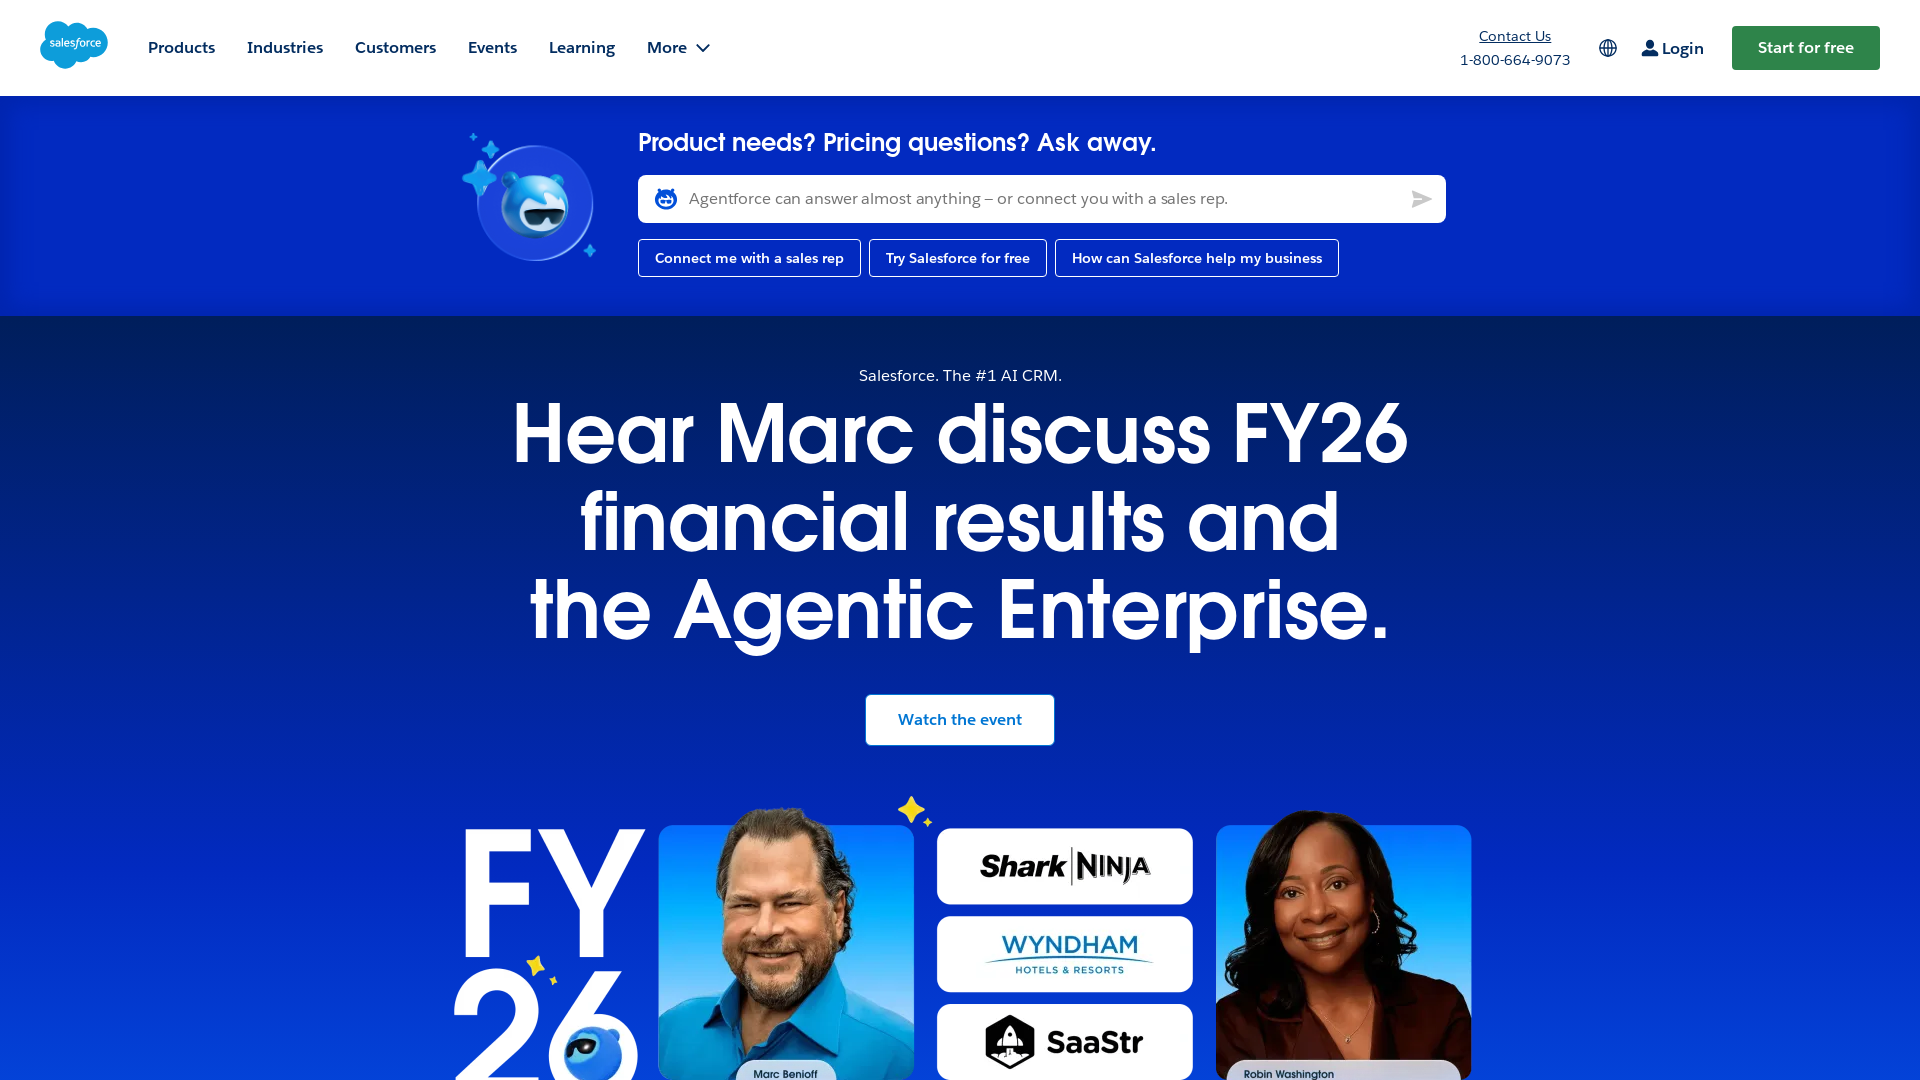